Tests right-click context menu functionality, handles alert dialog, navigates to a link that opens in a new window, and verifies content in the new window

Starting URL: https://the-internet.herokuapp.com/context_menu

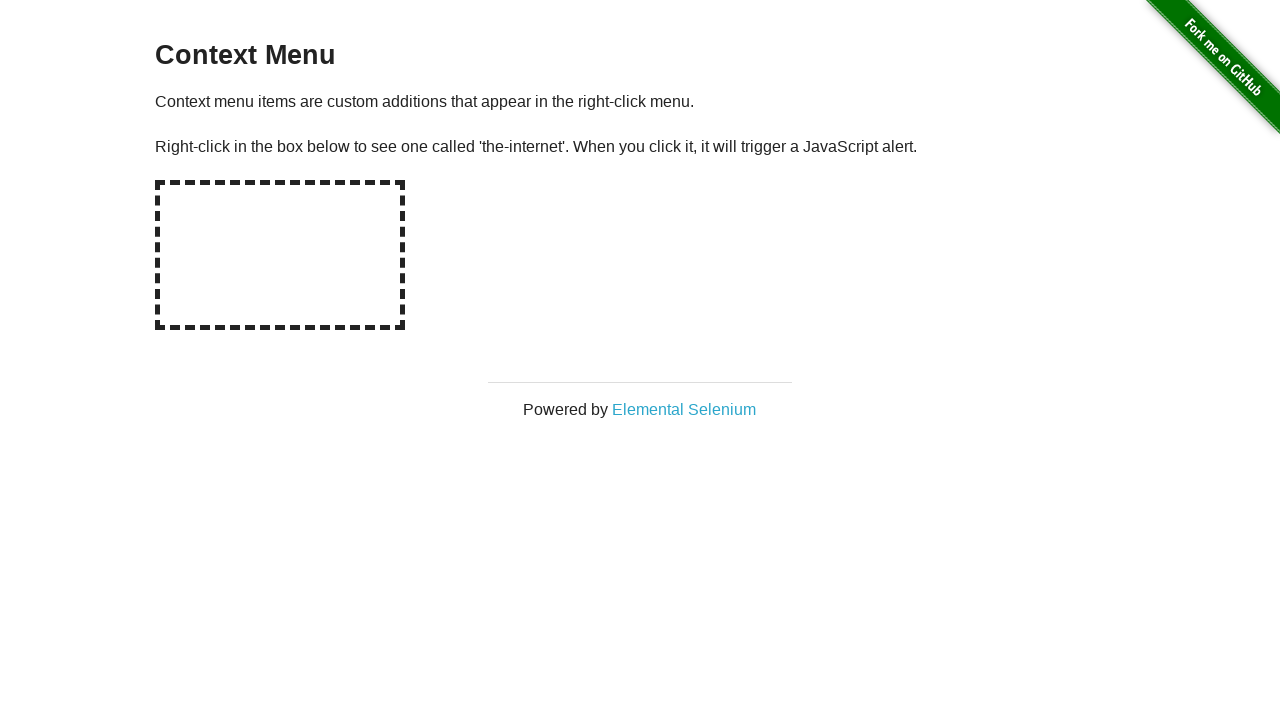

Located context menu area element
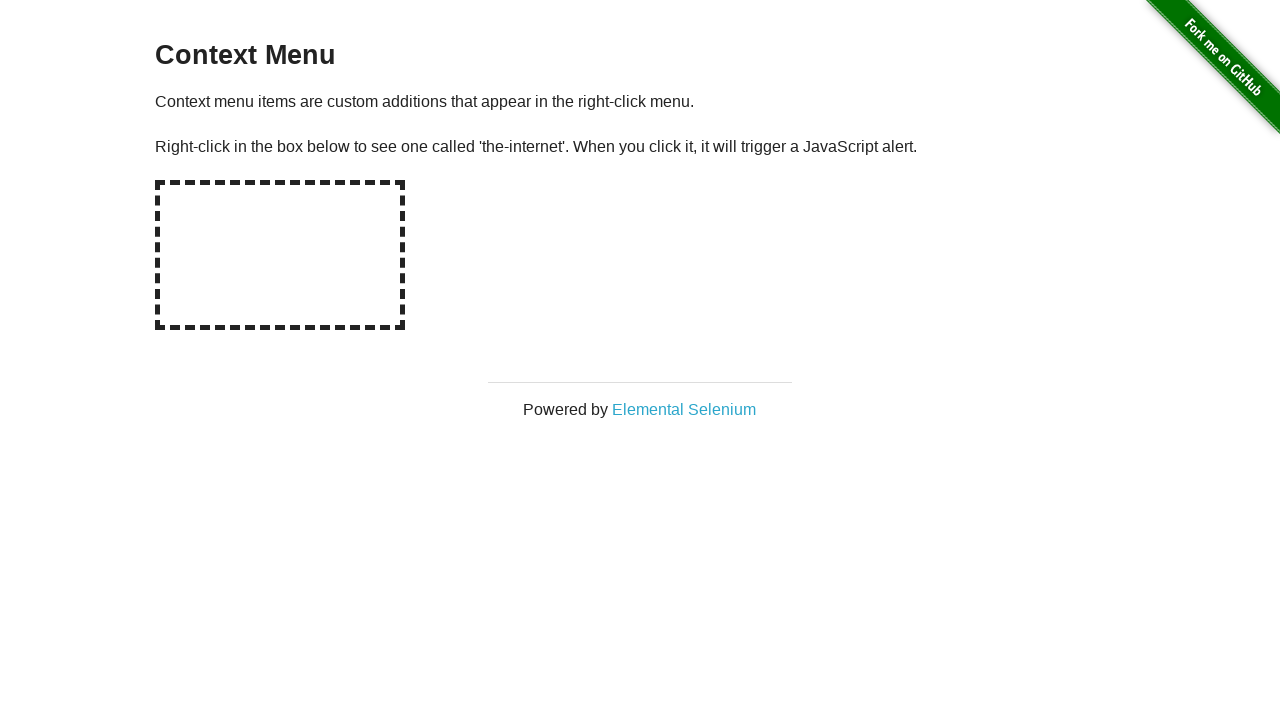

Right-clicked on context menu area at (280, 255) on xpath=//div[@oncontextmenu='displayMessage()']
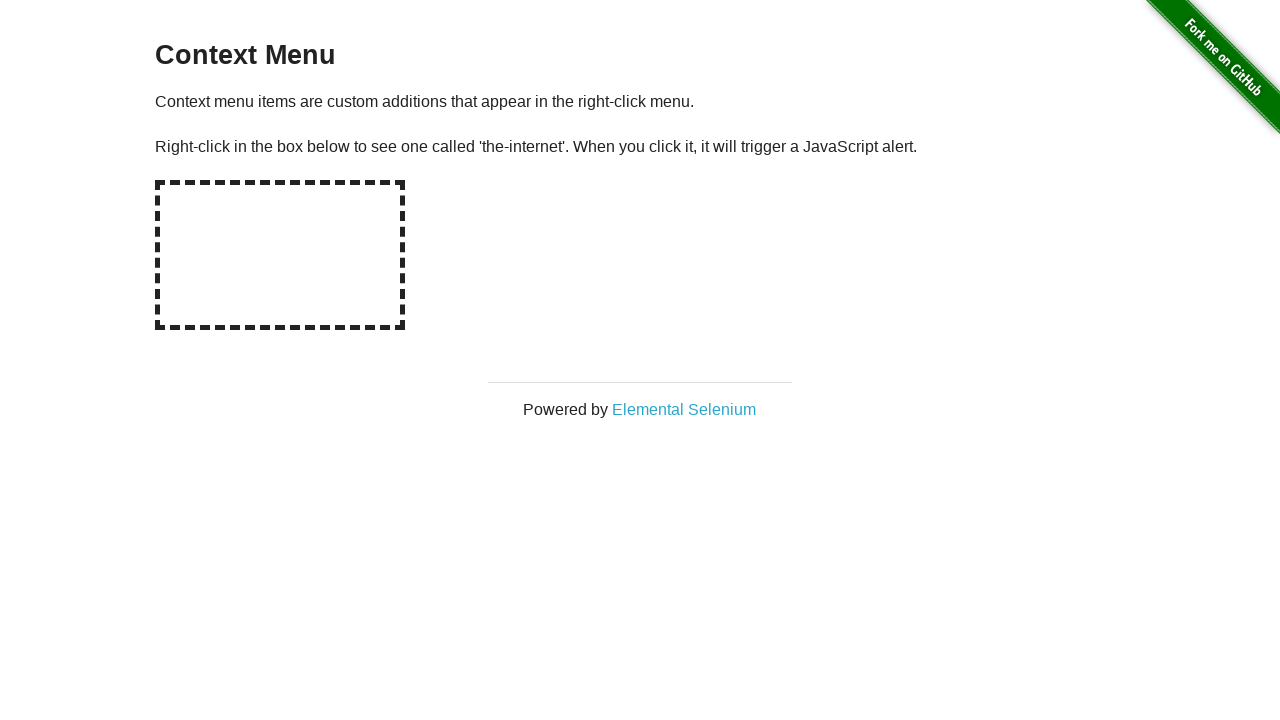

Set up alert dialog handler to accept dialogs
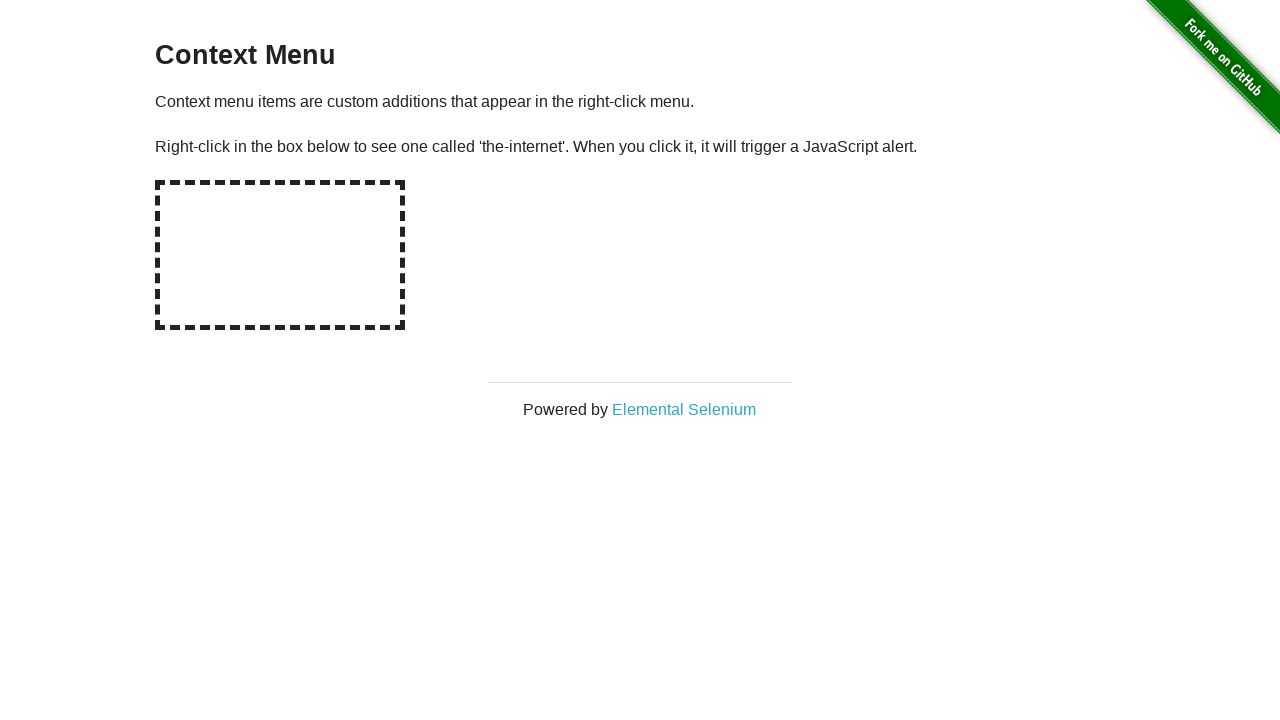

Clicked on Elemental Selenium link to open new window at (684, 409) on text='Elemental Selenium'
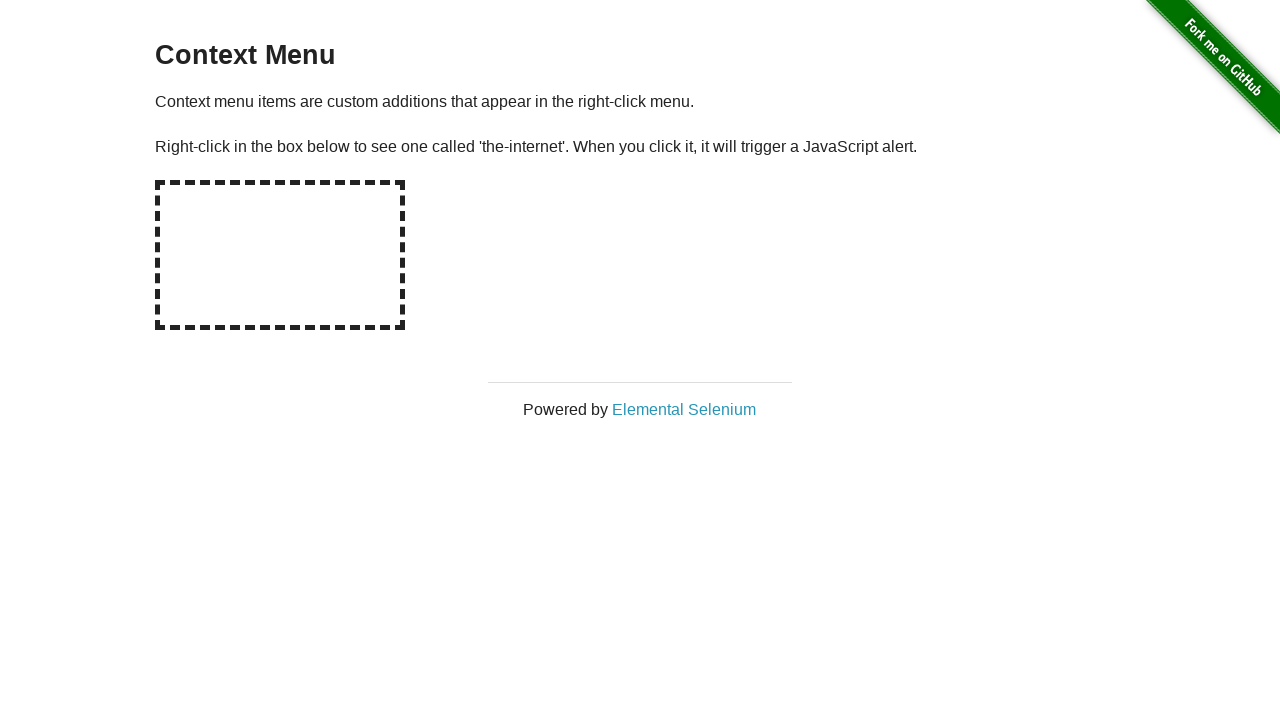

Switched to newly opened page
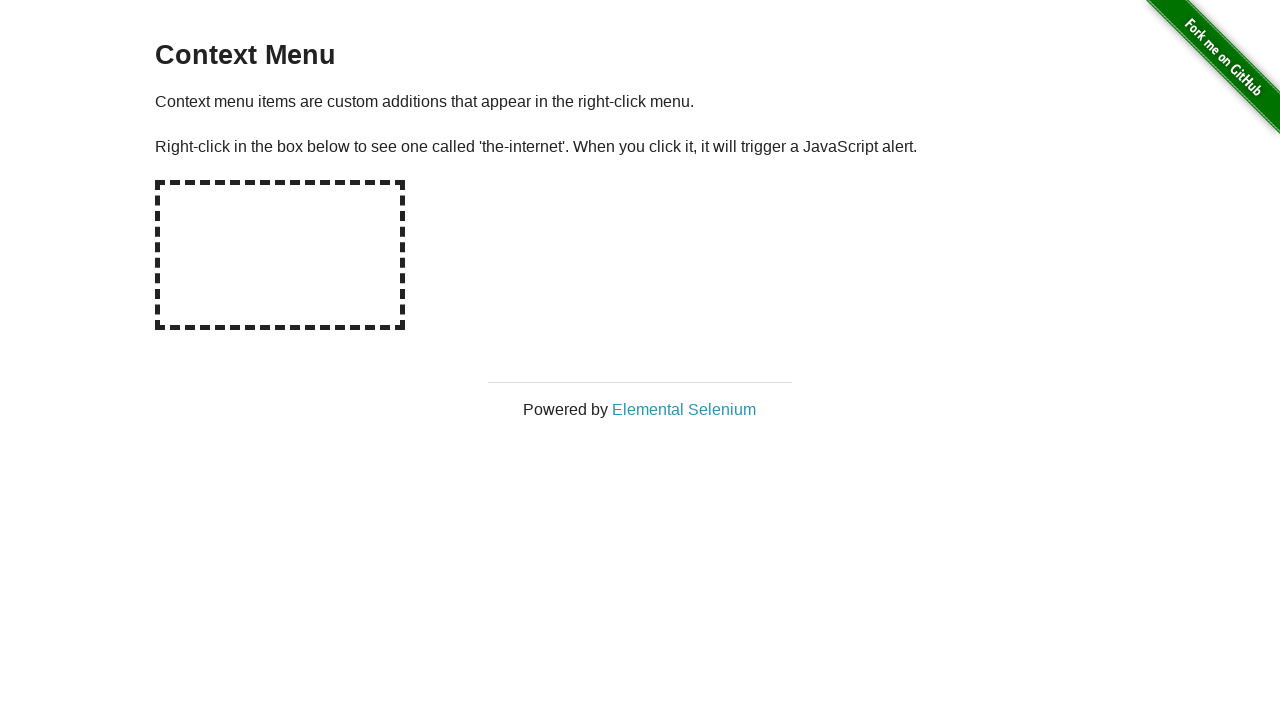

Waited for h1 element to be visible in new page
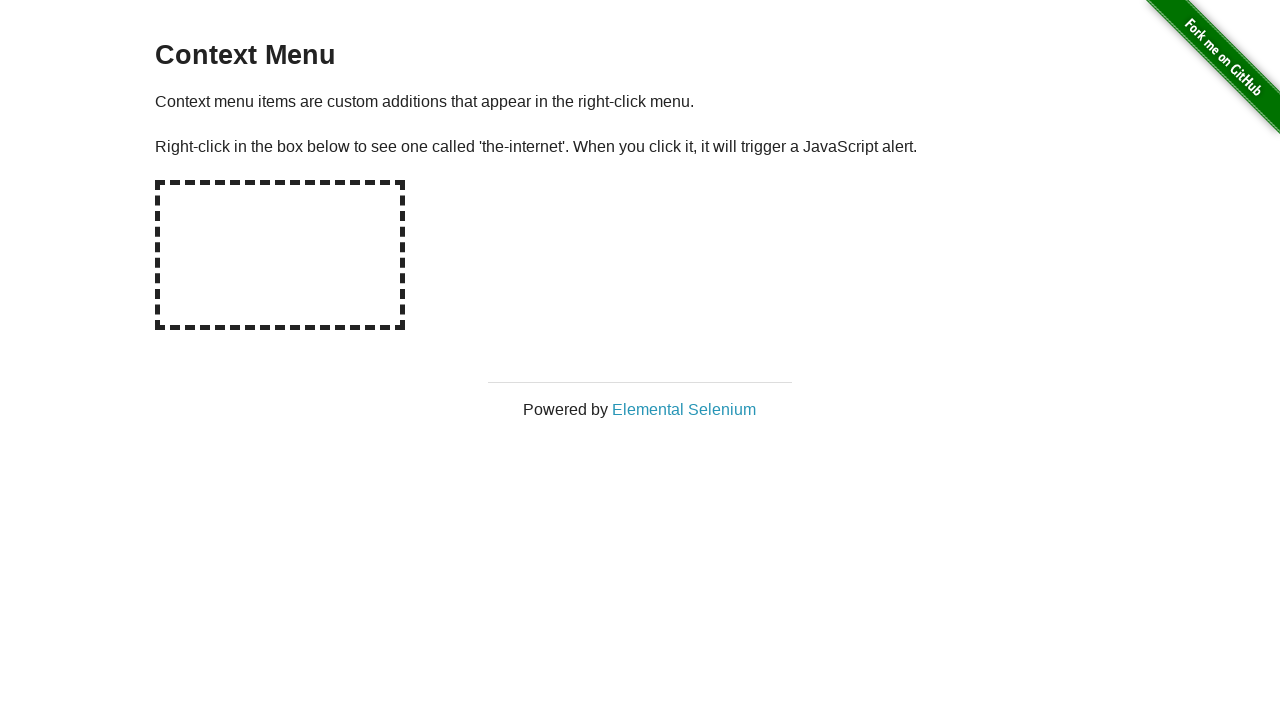

Retrieved h1 text content from new page
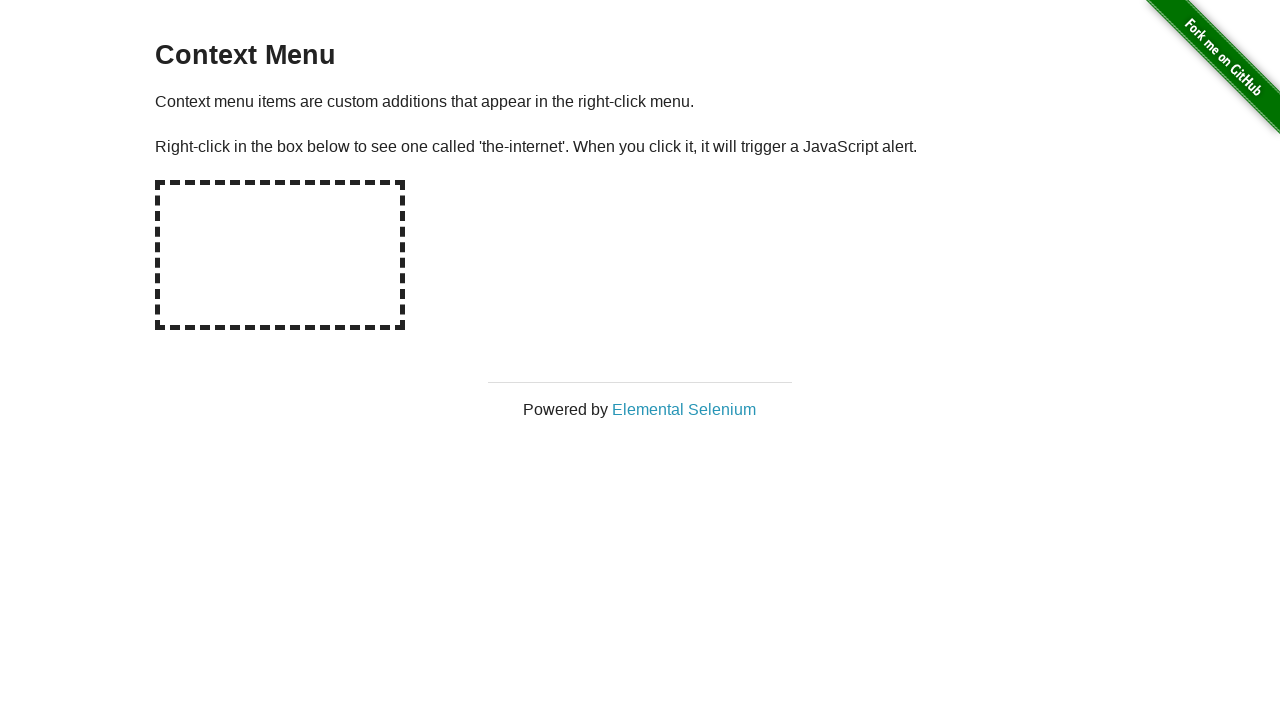

Verified h1 contains 'Elemental Selenium'
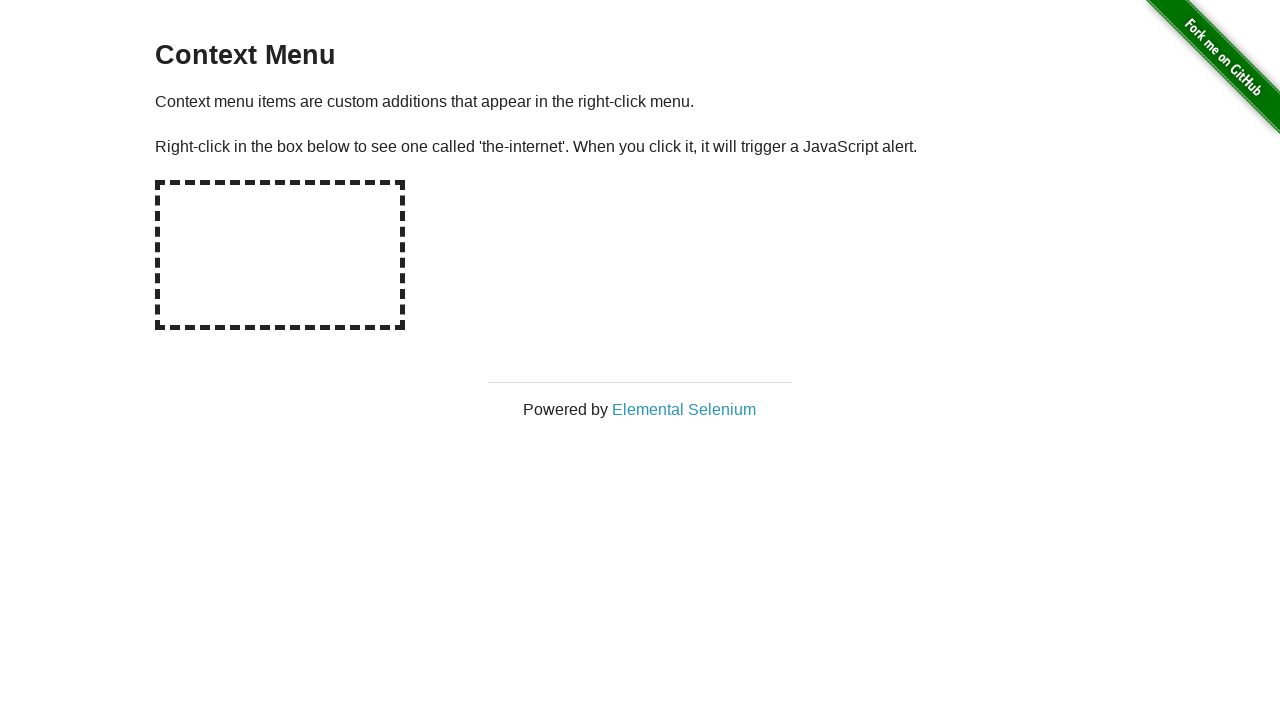

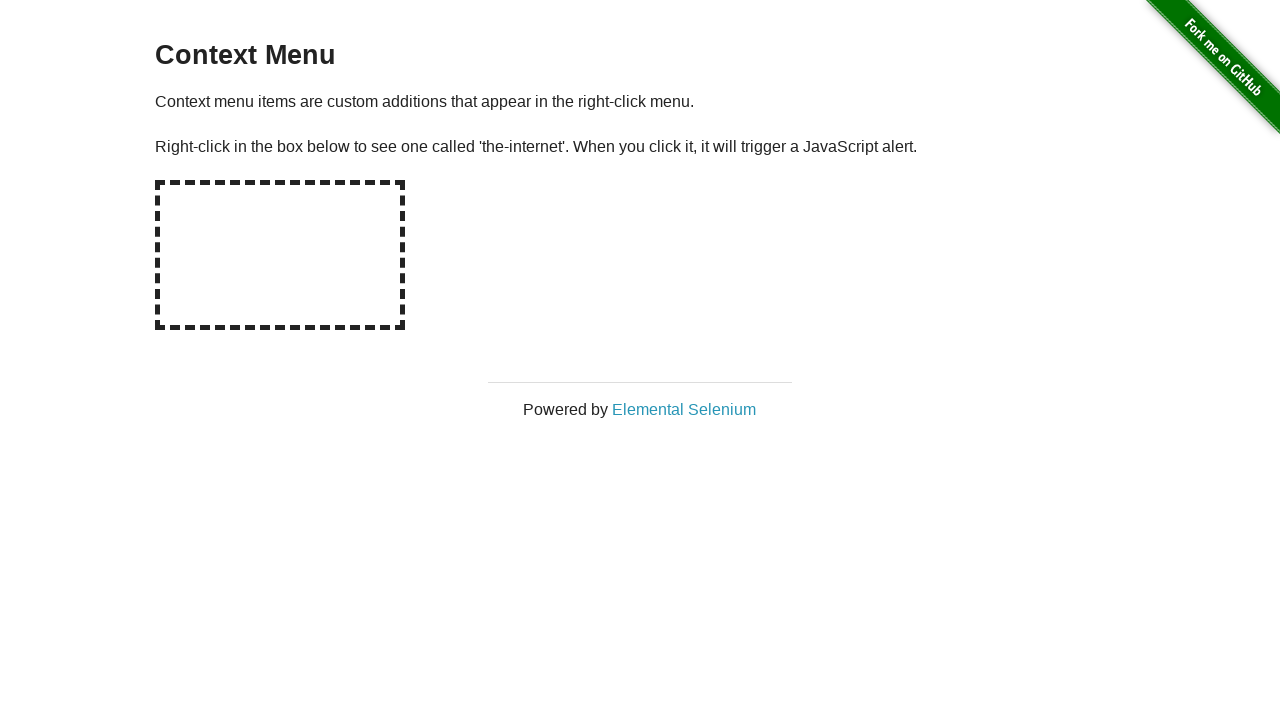